Tests user registration functionality by filling out the signup form with generated user data (first name, last name, email, password) and verifying the welcome message is displayed after successful registration.

Starting URL: https://todo.qacart.com/signup

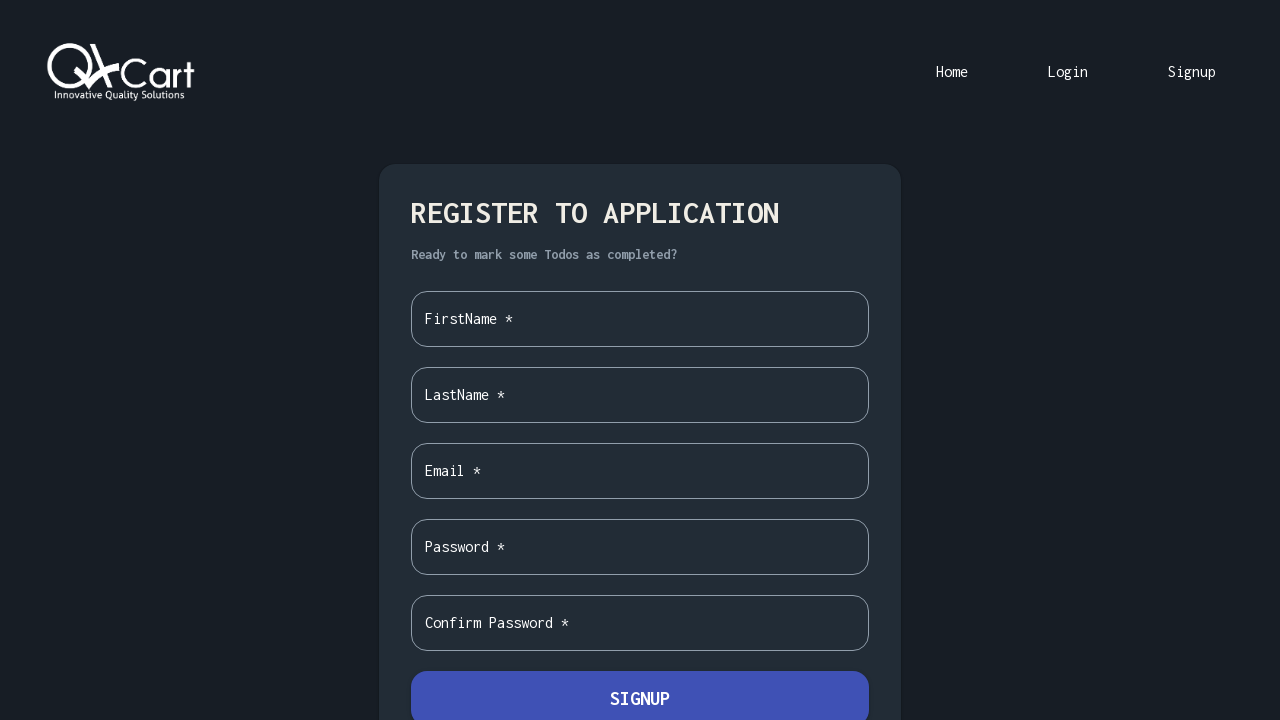

Filled first name field with 'TestUser' on [data-testid='first-name']
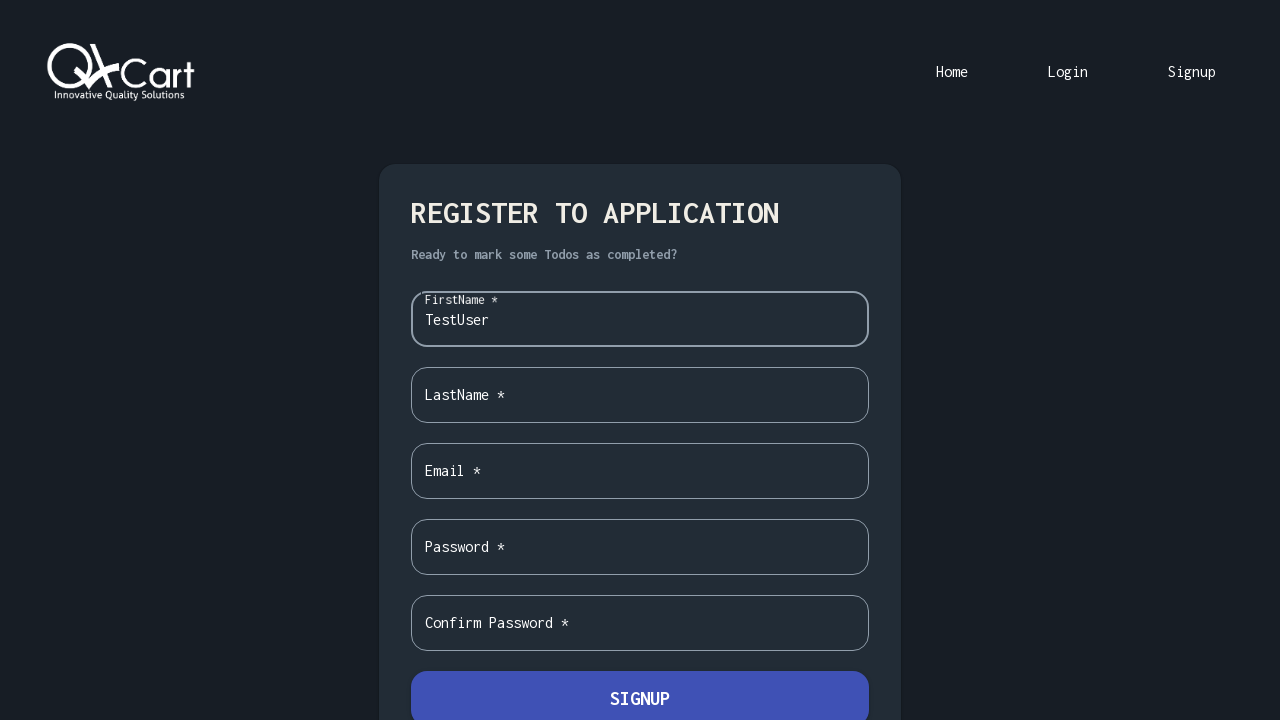

Filled last name field with 'Smith' on [data-testid='last-name']
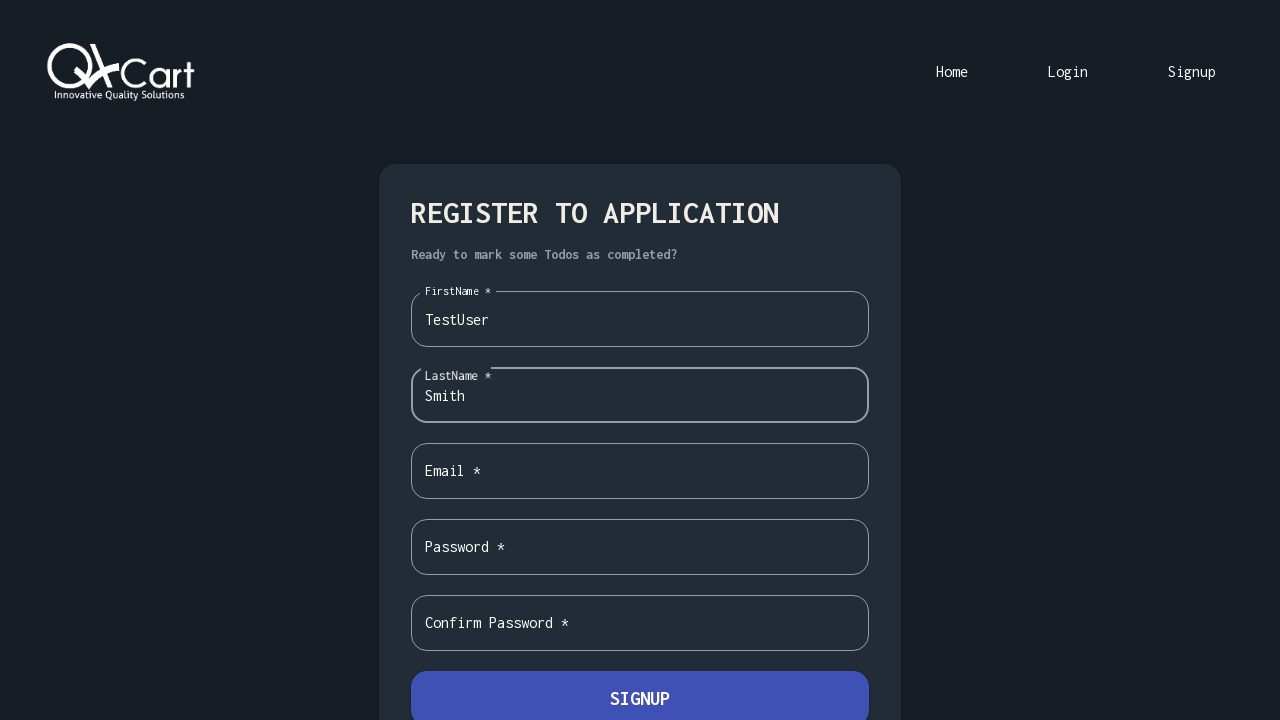

Filled email field with 'TestUser.Smith466@email.com' on [data-testid='email']
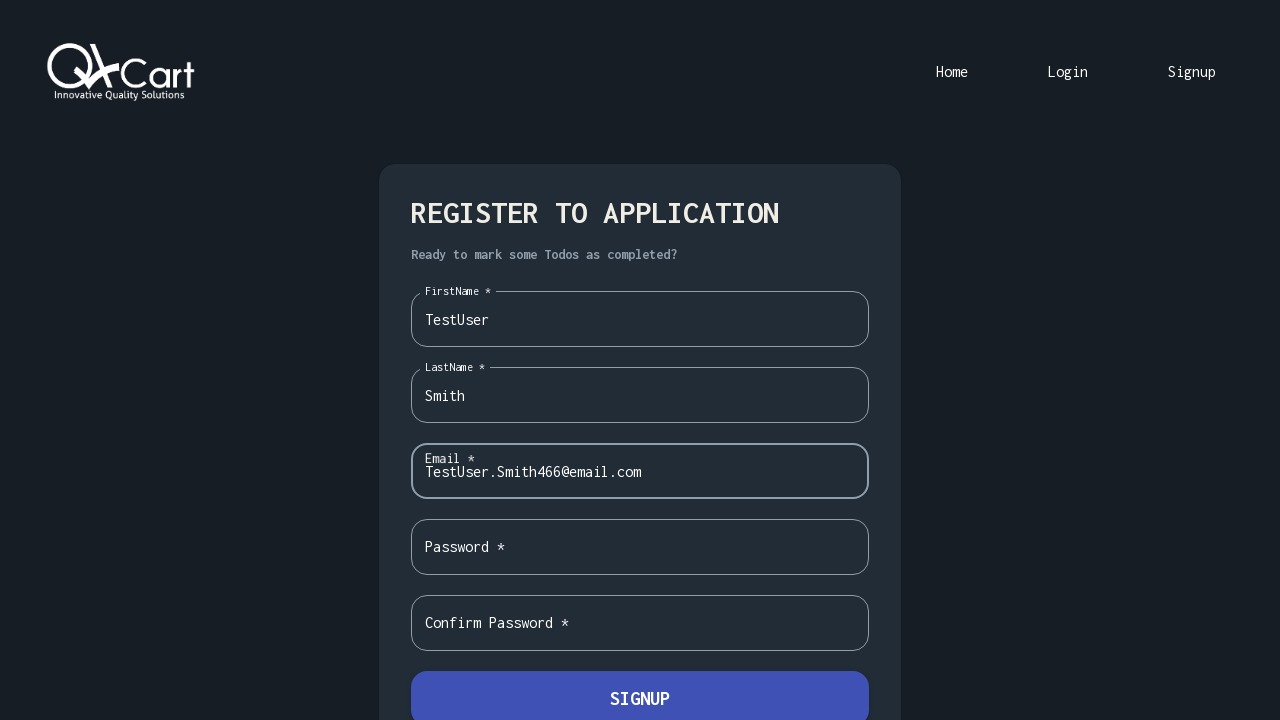

Filled password field with 'Test123!' on [data-testid='password']
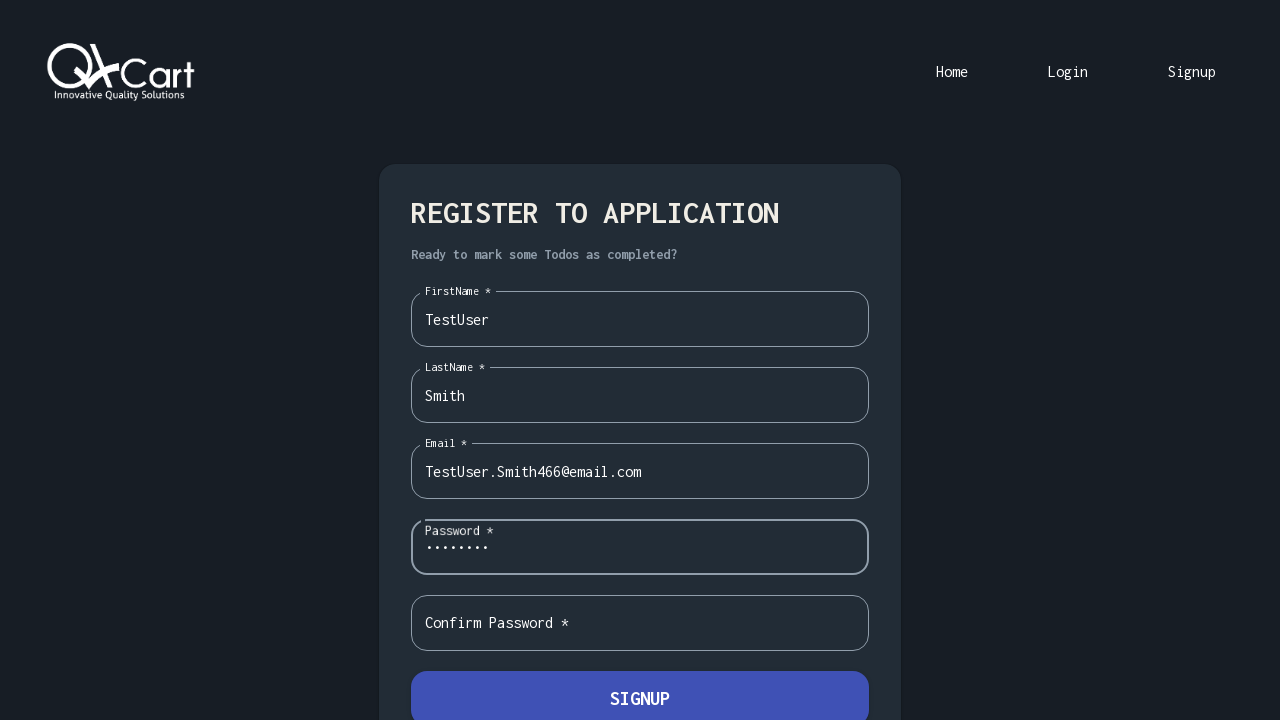

Filled confirm password field with 'Test123!' on [data-testid='confirm-password']
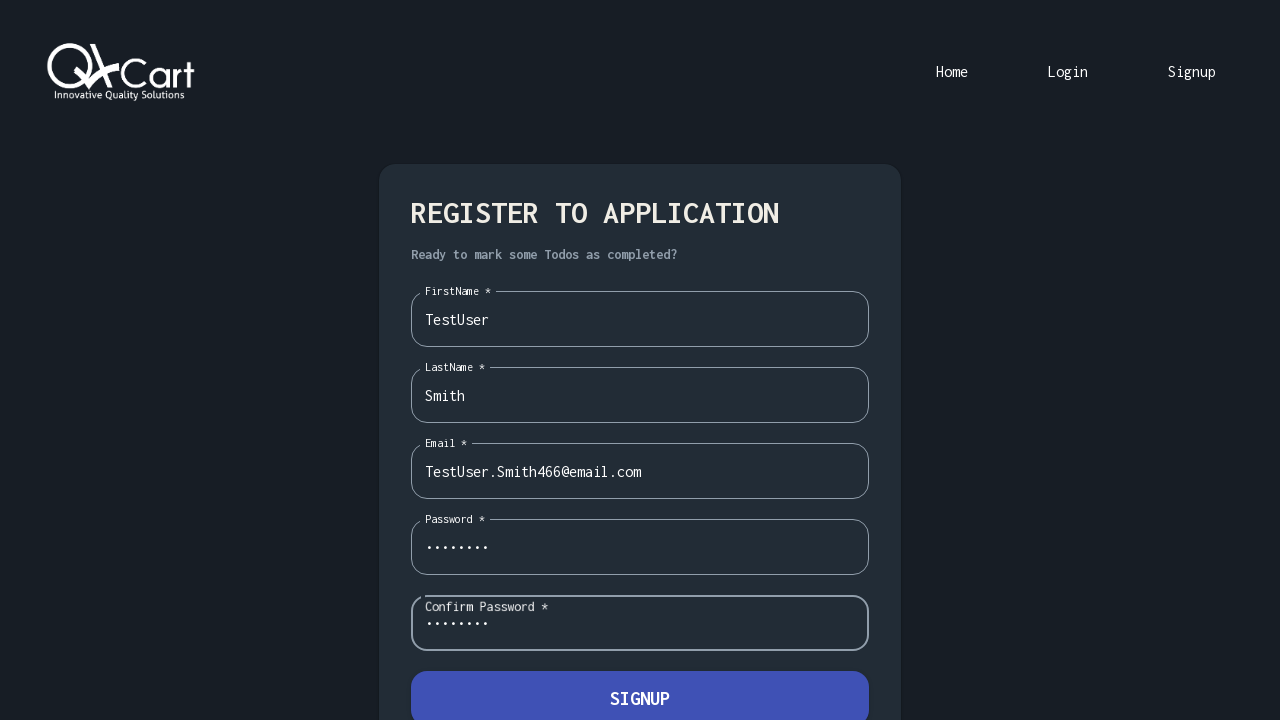

Clicked submit button to register user at (640, 693) on [data-testid='submit']
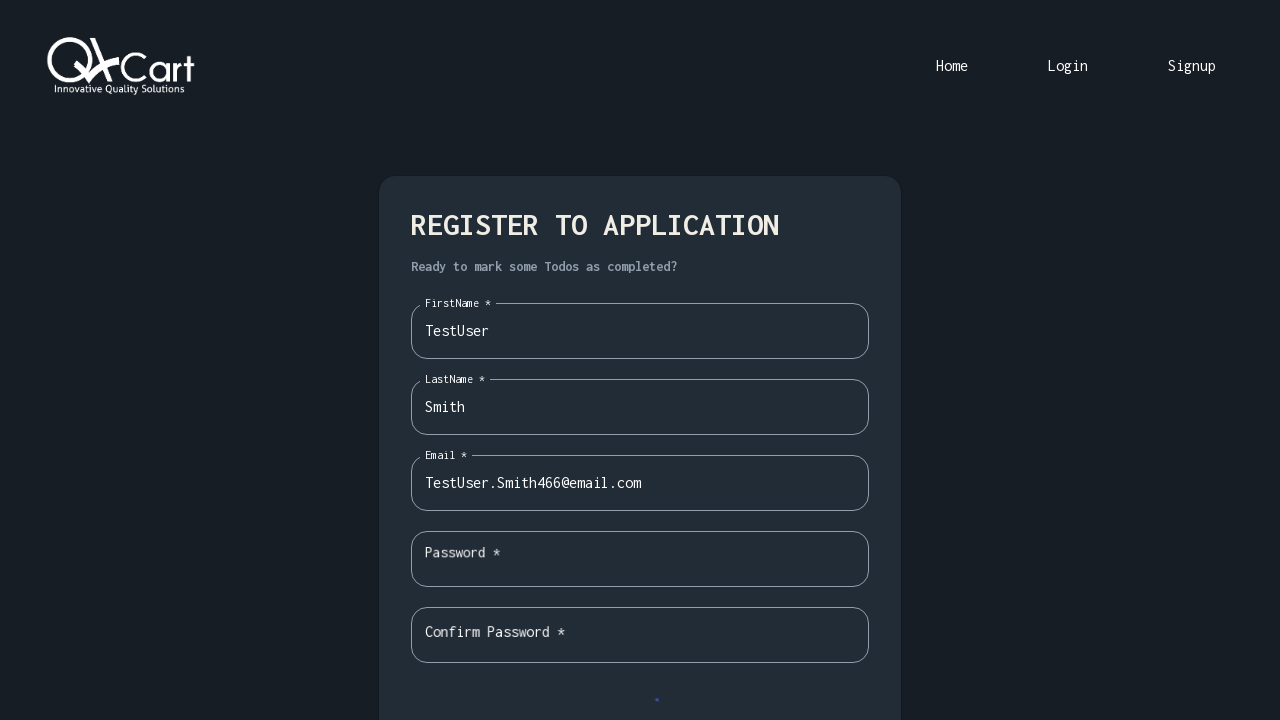

Welcome message element loaded after successful registration
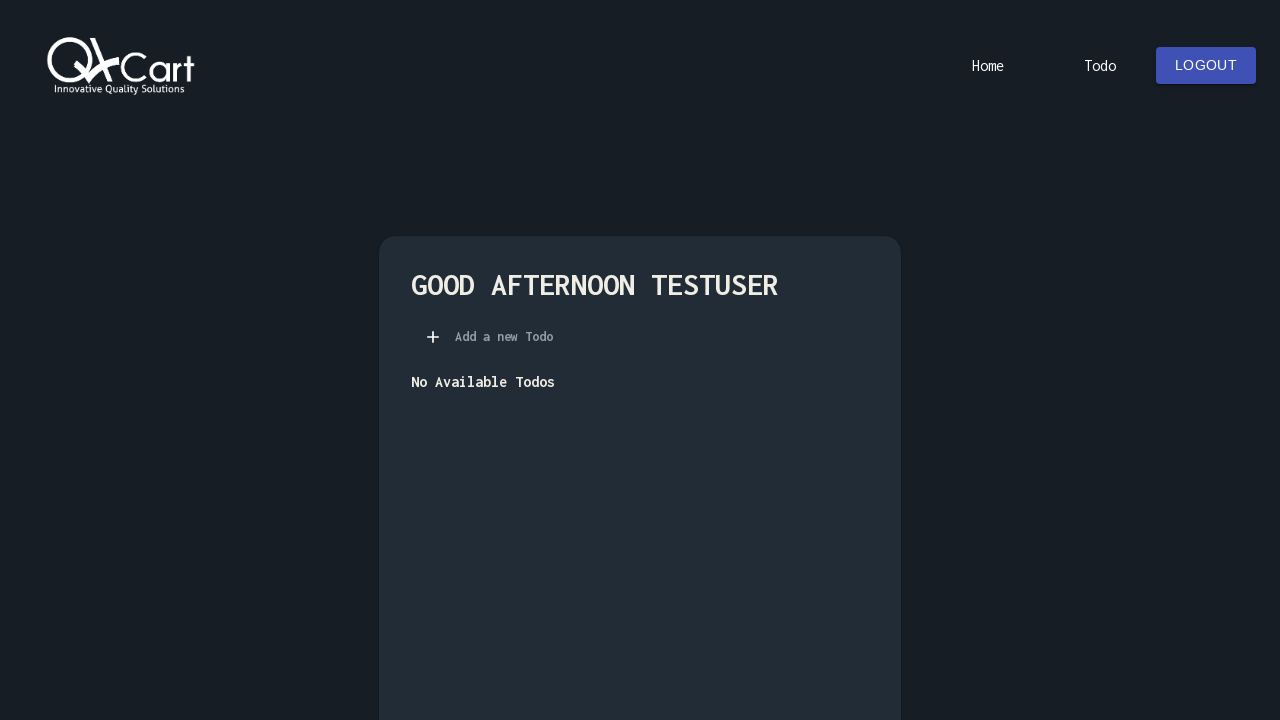

Verified welcome message is visible, confirming successful registration
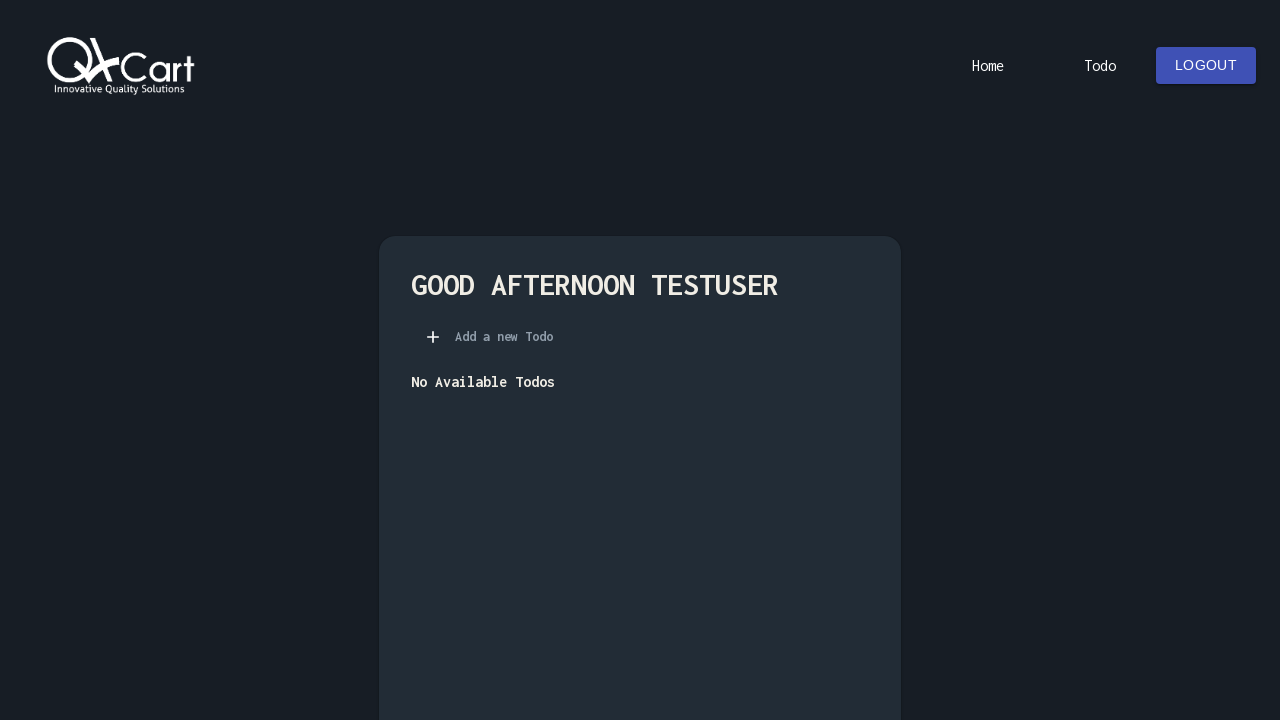

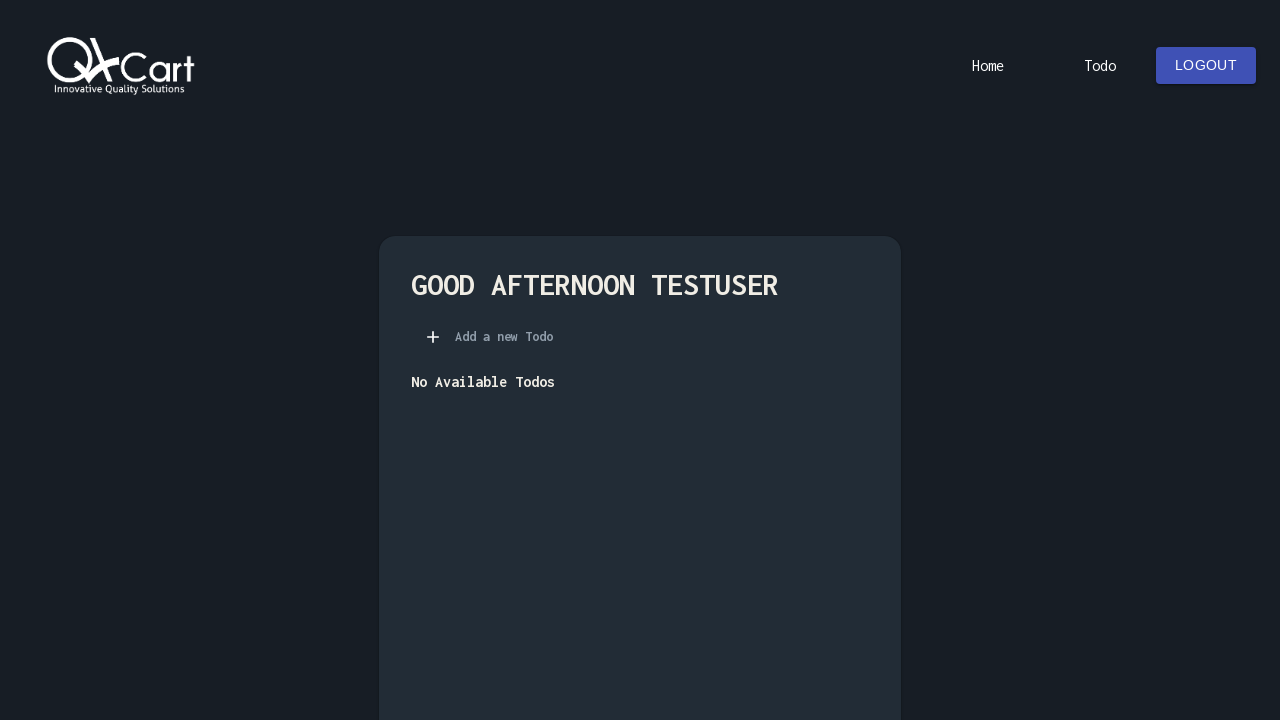